Tests JavaScript prompt dialog by triggering it, entering text, and accepting it, then verifying the result message

Starting URL: https://the-internet.herokuapp.com/javascript_alerts

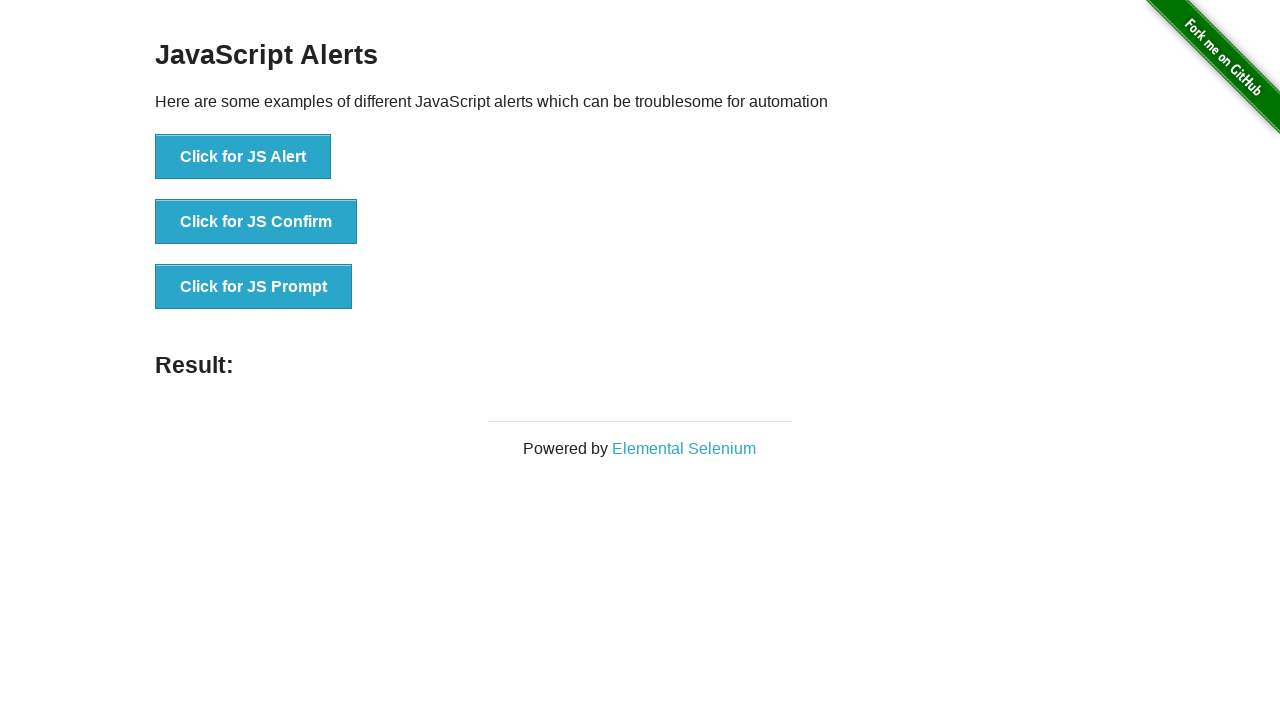

Set up dialog handler to accept prompt with 'Hello' text
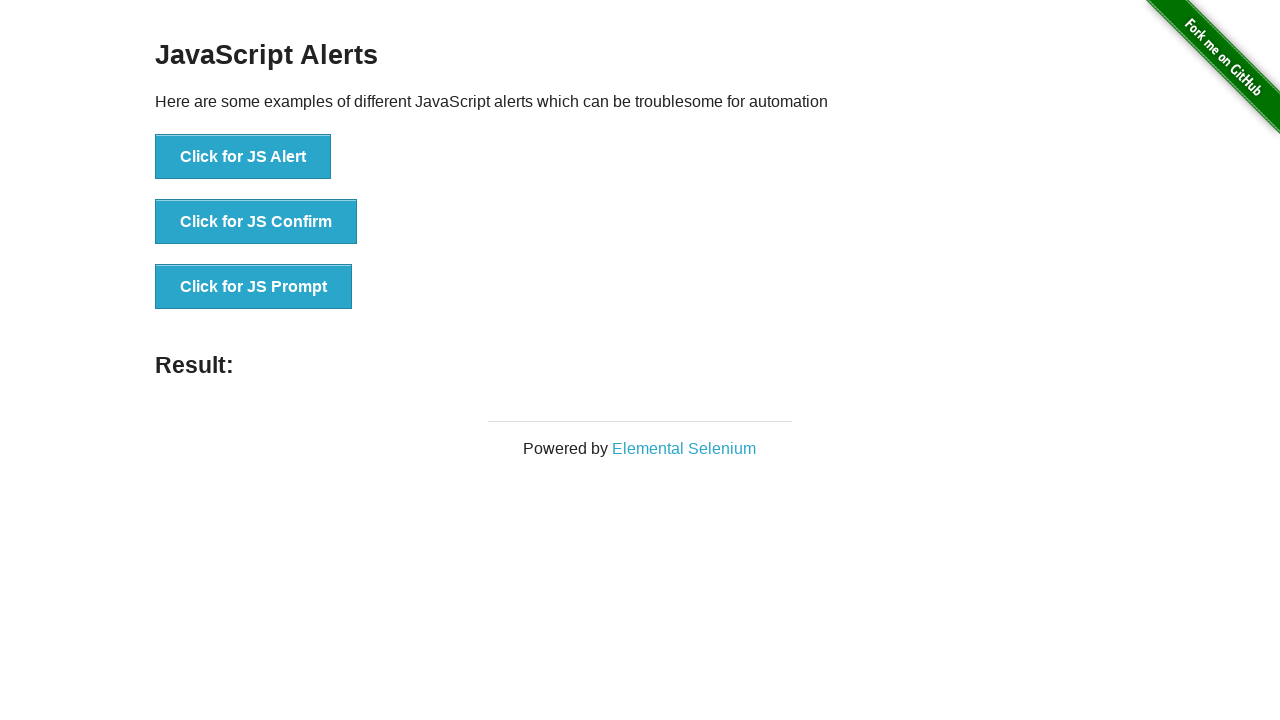

Clicked button to trigger JavaScript prompt dialog at (254, 287) on xpath=//button[@onclick='jsPrompt()']
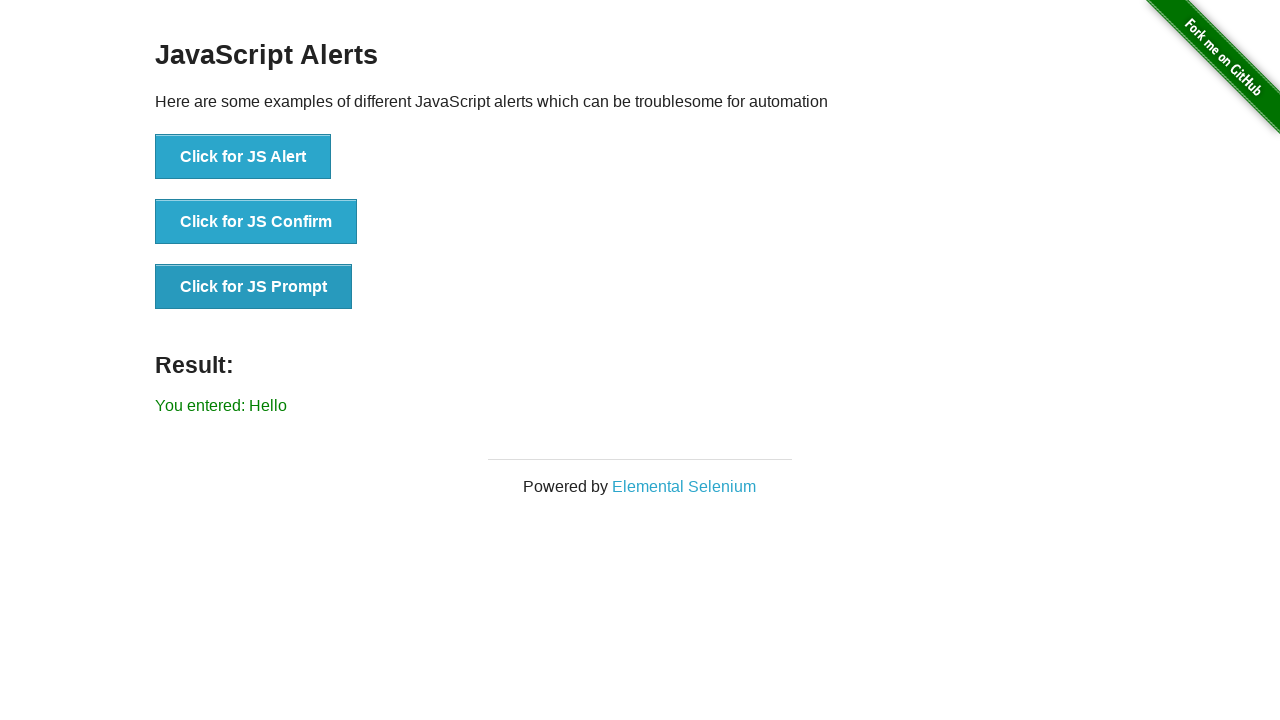

Result message element loaded
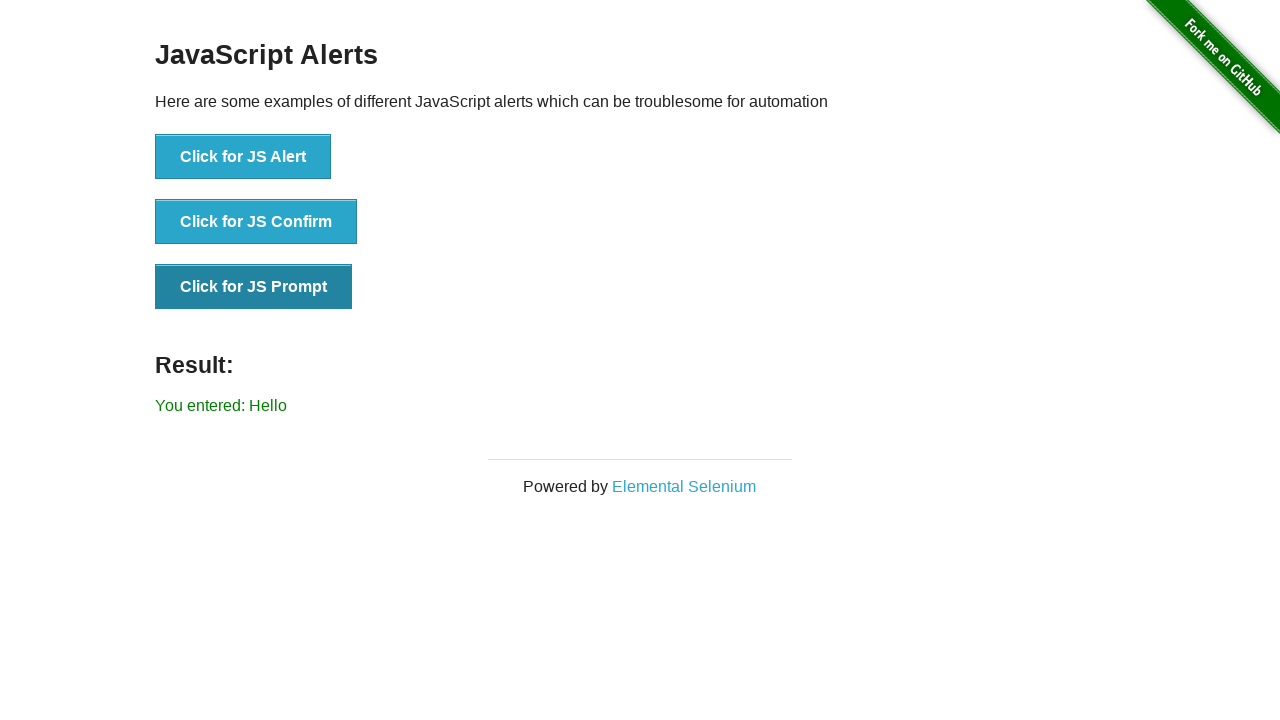

Verified result message displays 'You entered: Hello'
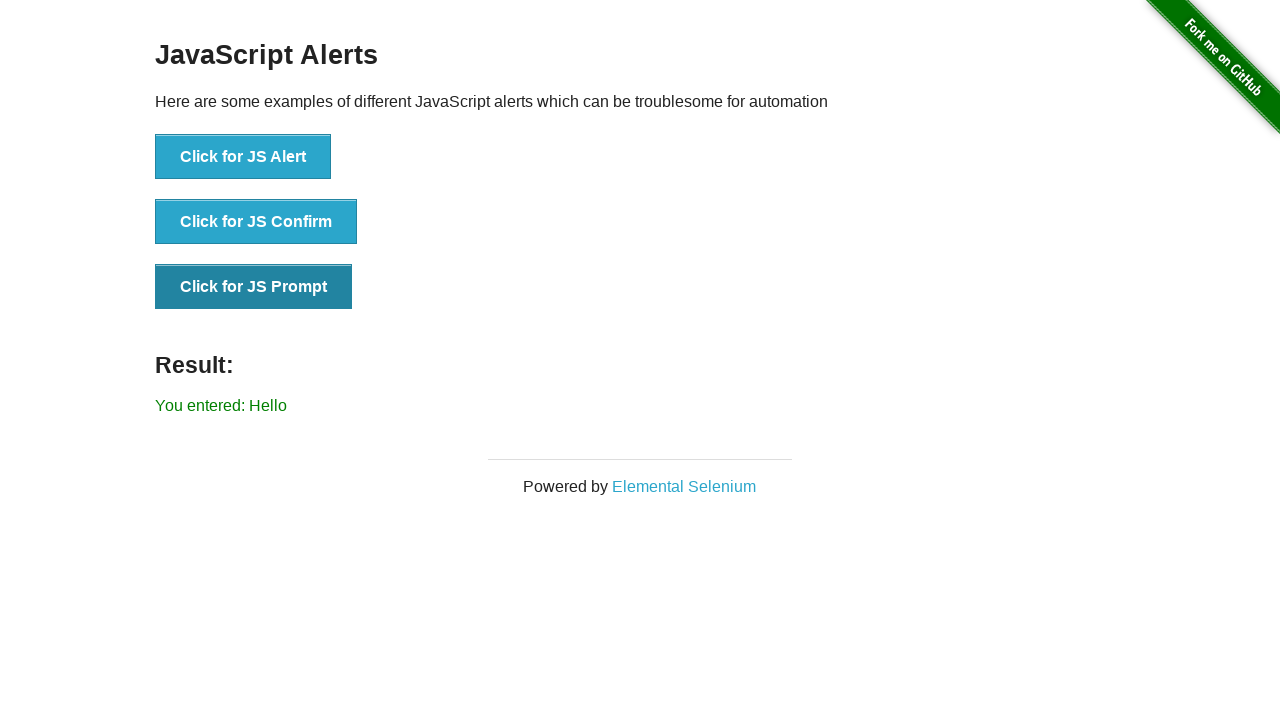

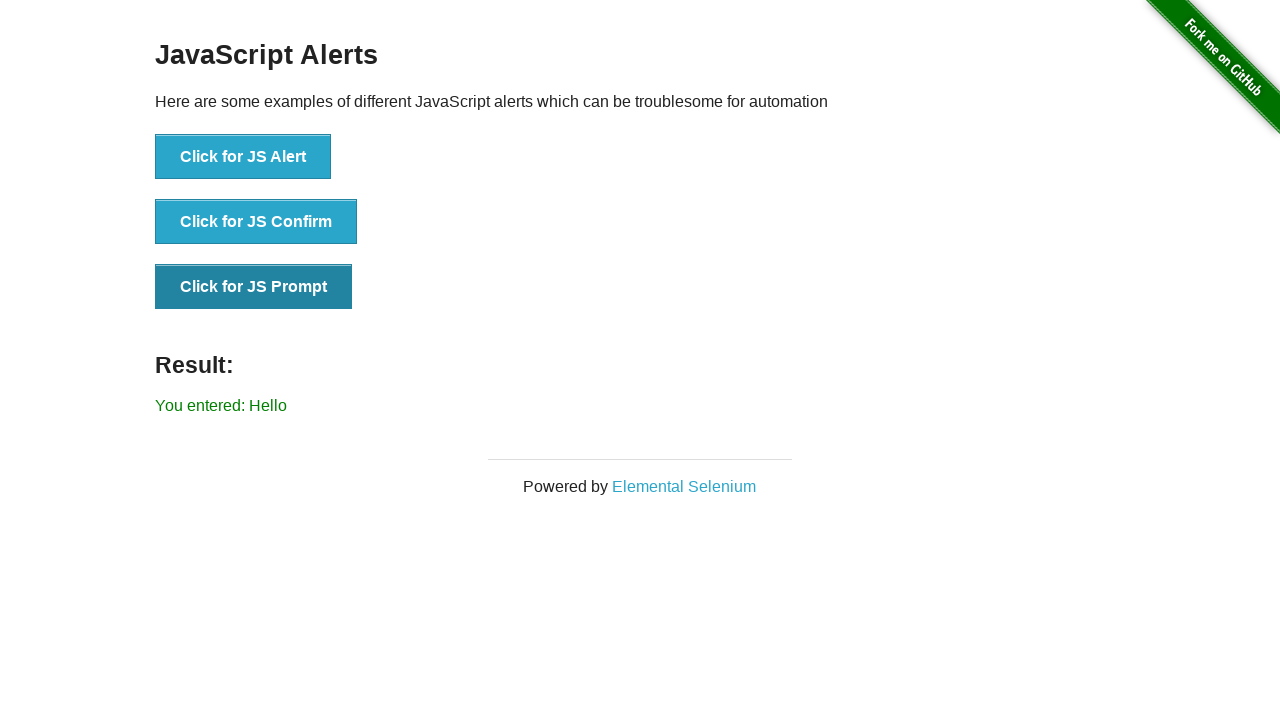